Tests clicking all Edit and Delete links within a table on the challenging DOM page, iterating through each row's action links.

Starting URL: https://the-internet.herokuapp.com/challenging_dom

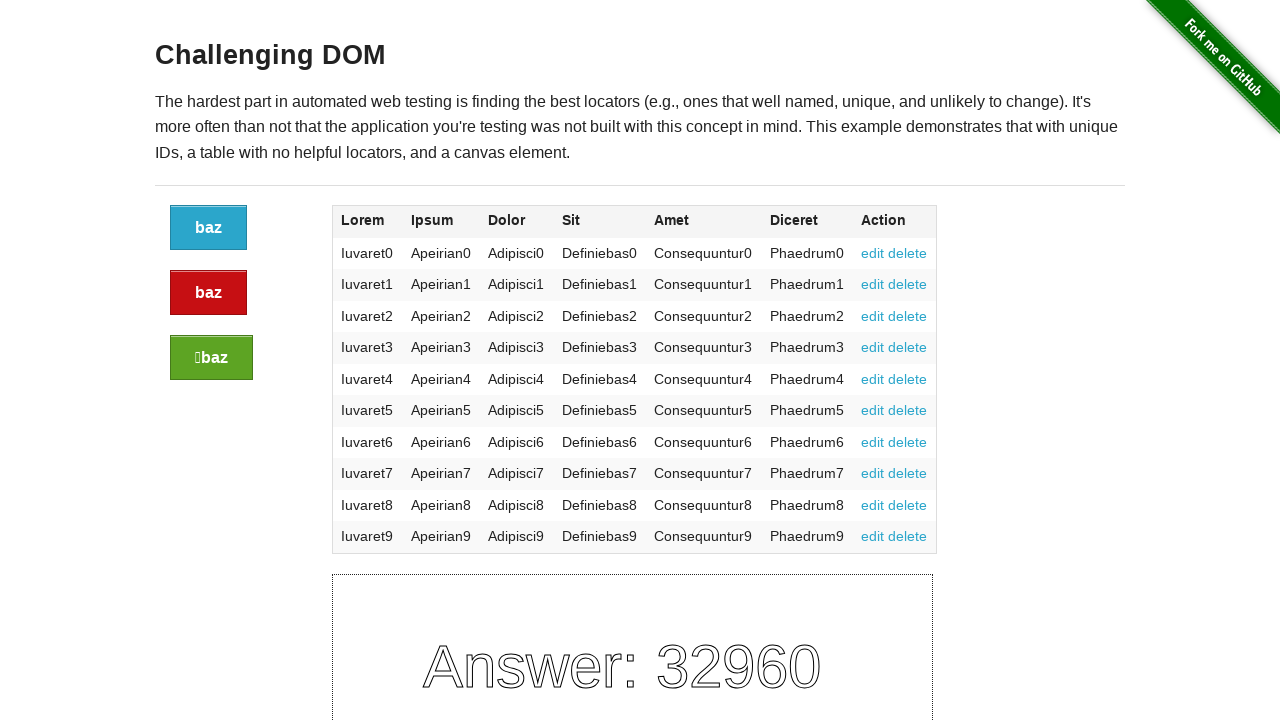

Navigated to challenging DOM page
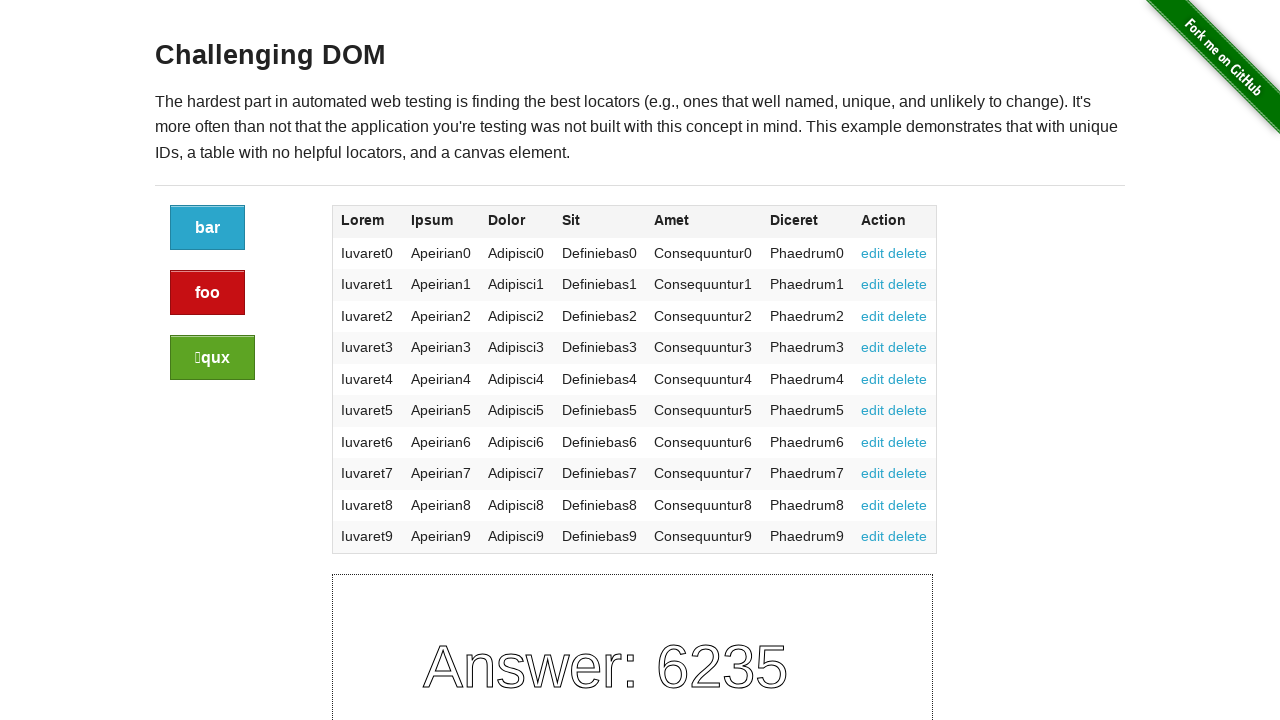

Table loaded and is visible
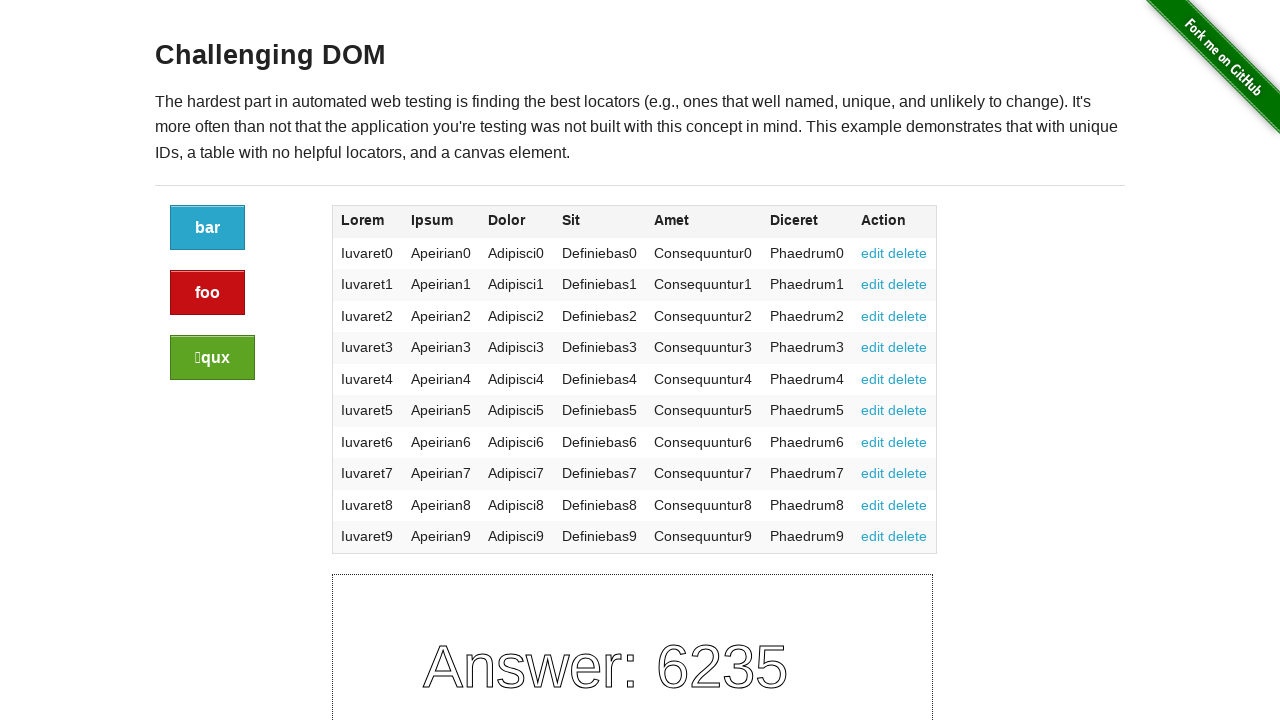

Located all Edit links in table
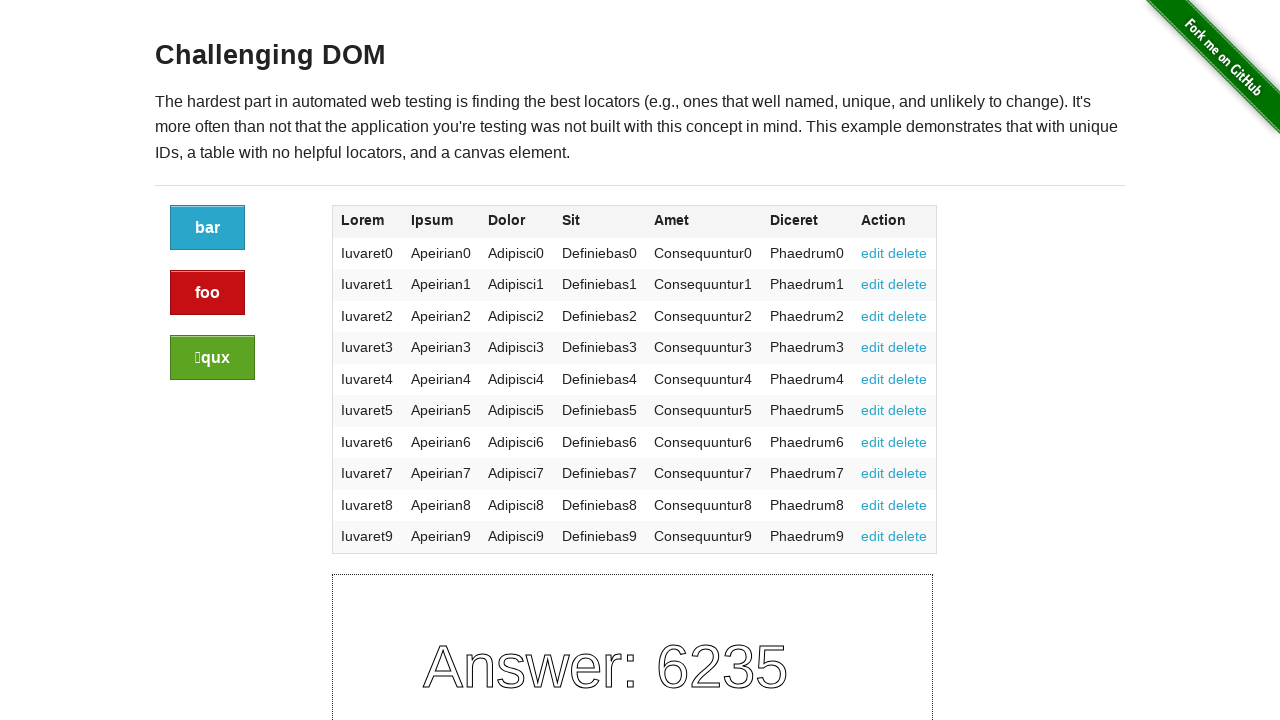

Found 10 Edit links in the table
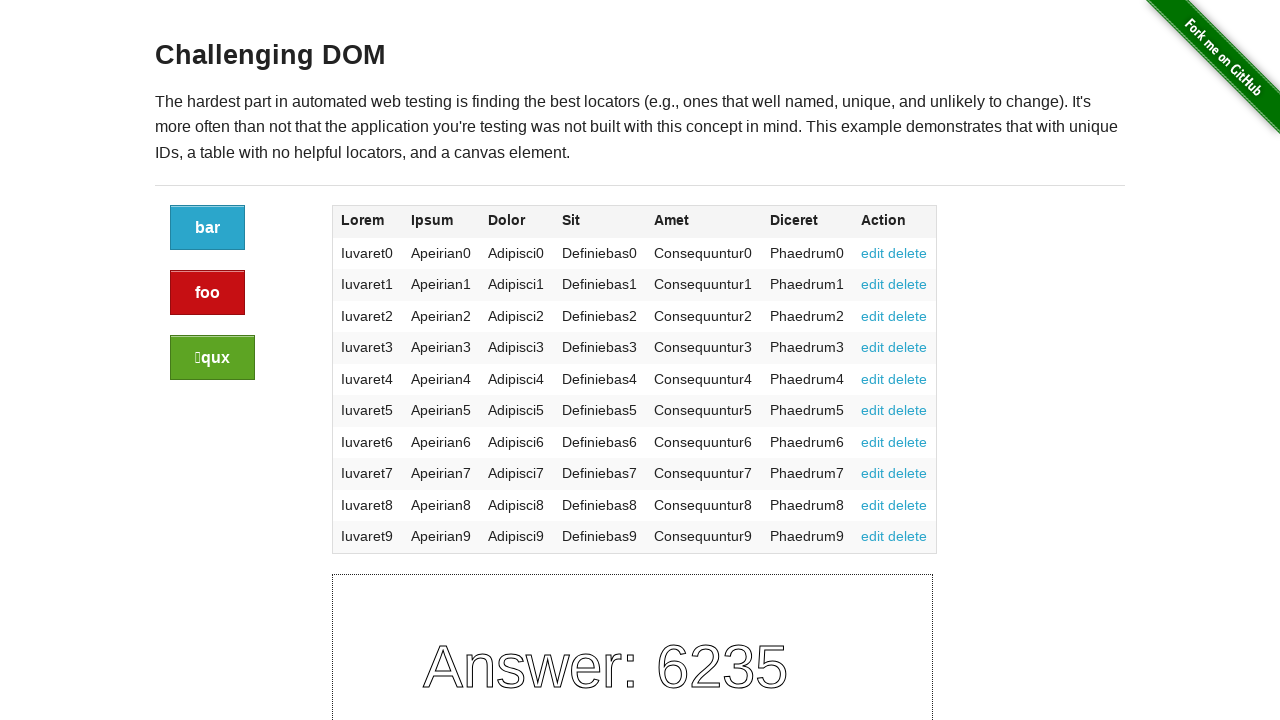

Clicked Edit link 1 of 10 at (873, 253) on table tbody td a[href='#edit'] >> nth=0
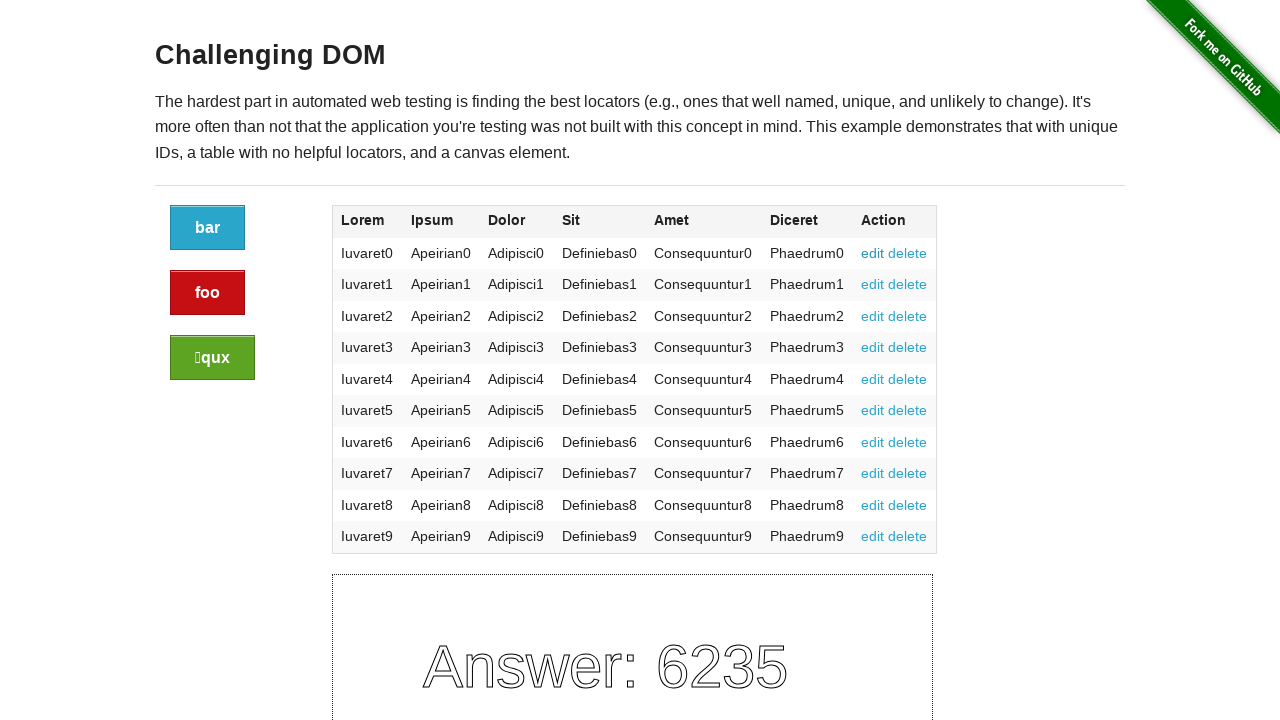

Clicked Edit link 2 of 10 at (873, 284) on table tbody td a[href='#edit'] >> nth=1
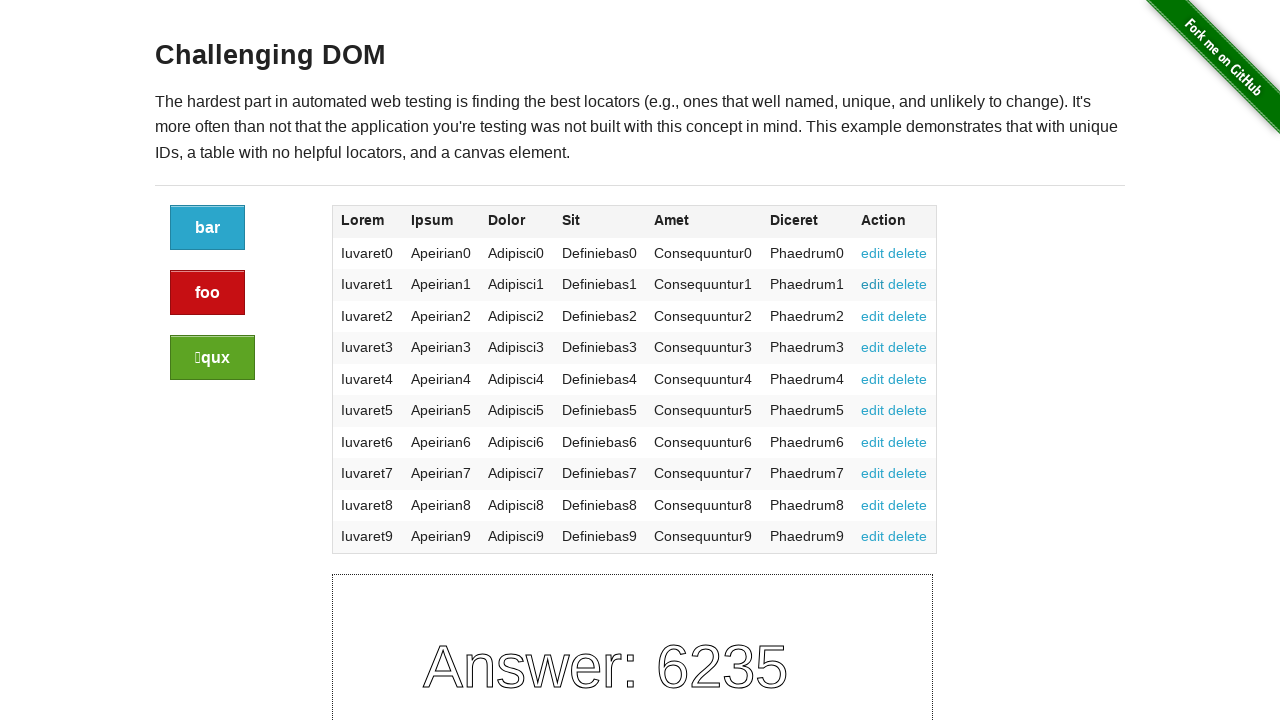

Clicked Edit link 3 of 10 at (873, 316) on table tbody td a[href='#edit'] >> nth=2
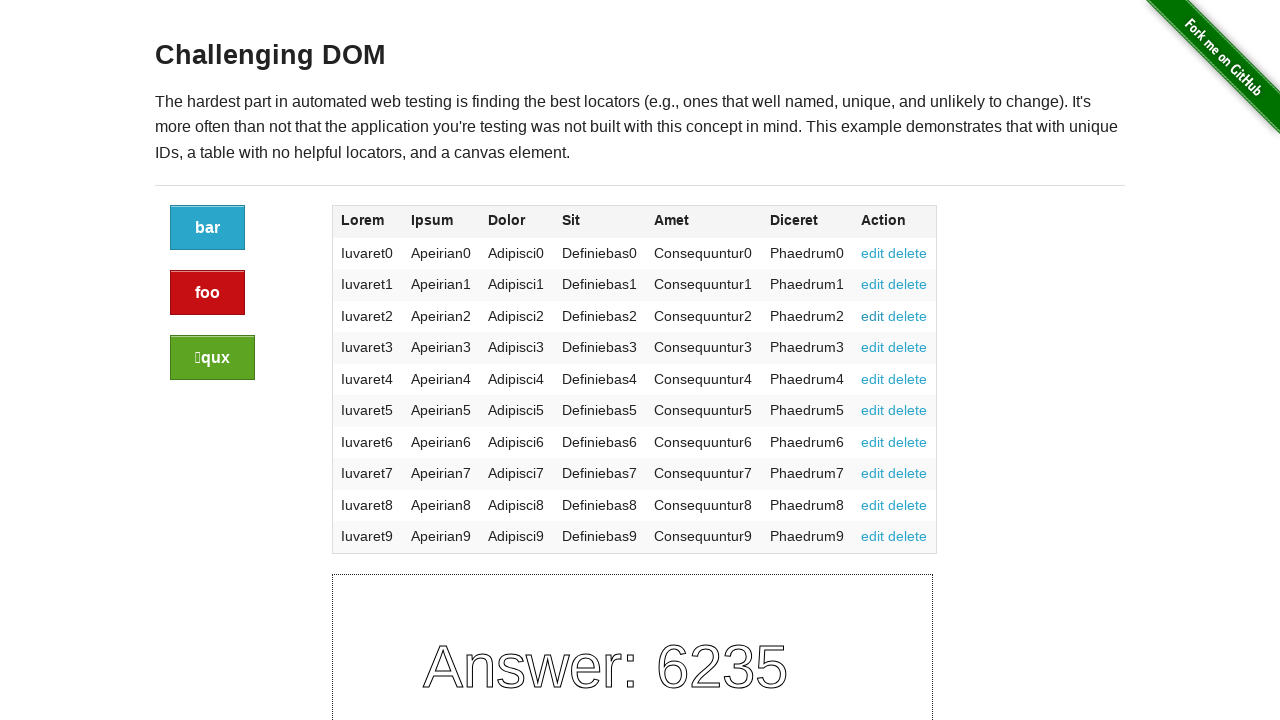

Clicked Edit link 4 of 10 at (873, 347) on table tbody td a[href='#edit'] >> nth=3
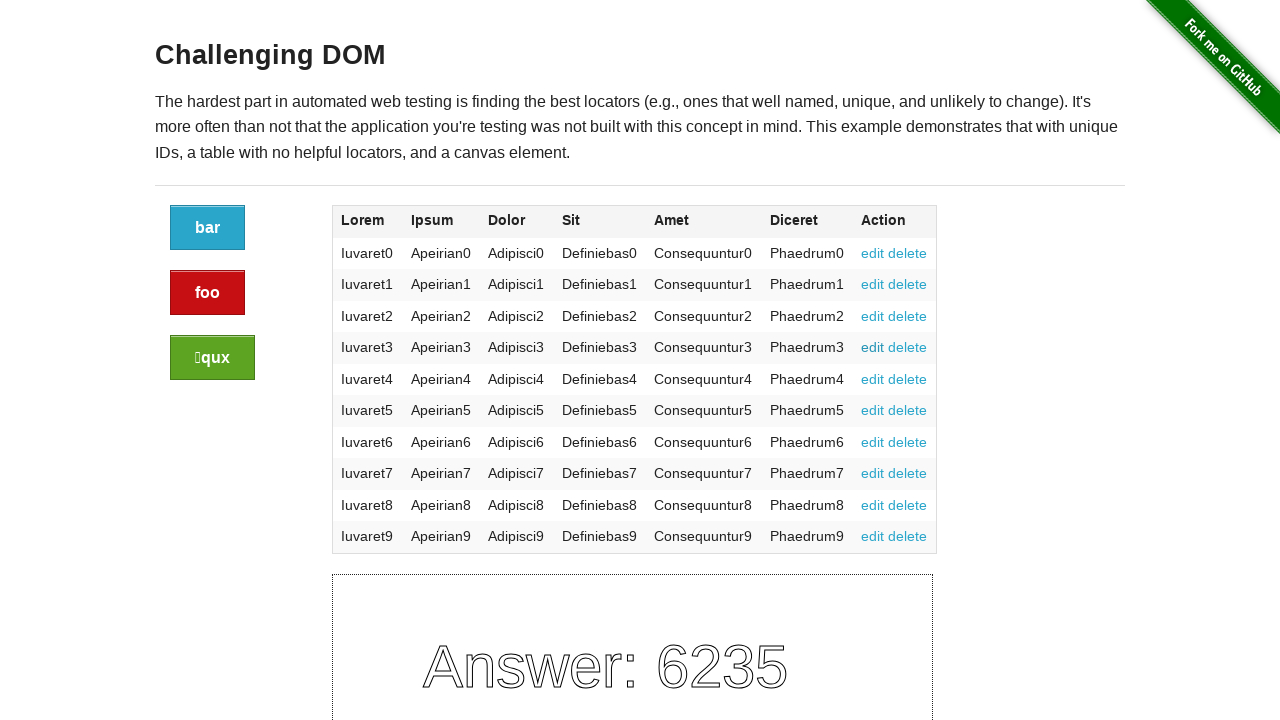

Clicked Edit link 5 of 10 at (873, 379) on table tbody td a[href='#edit'] >> nth=4
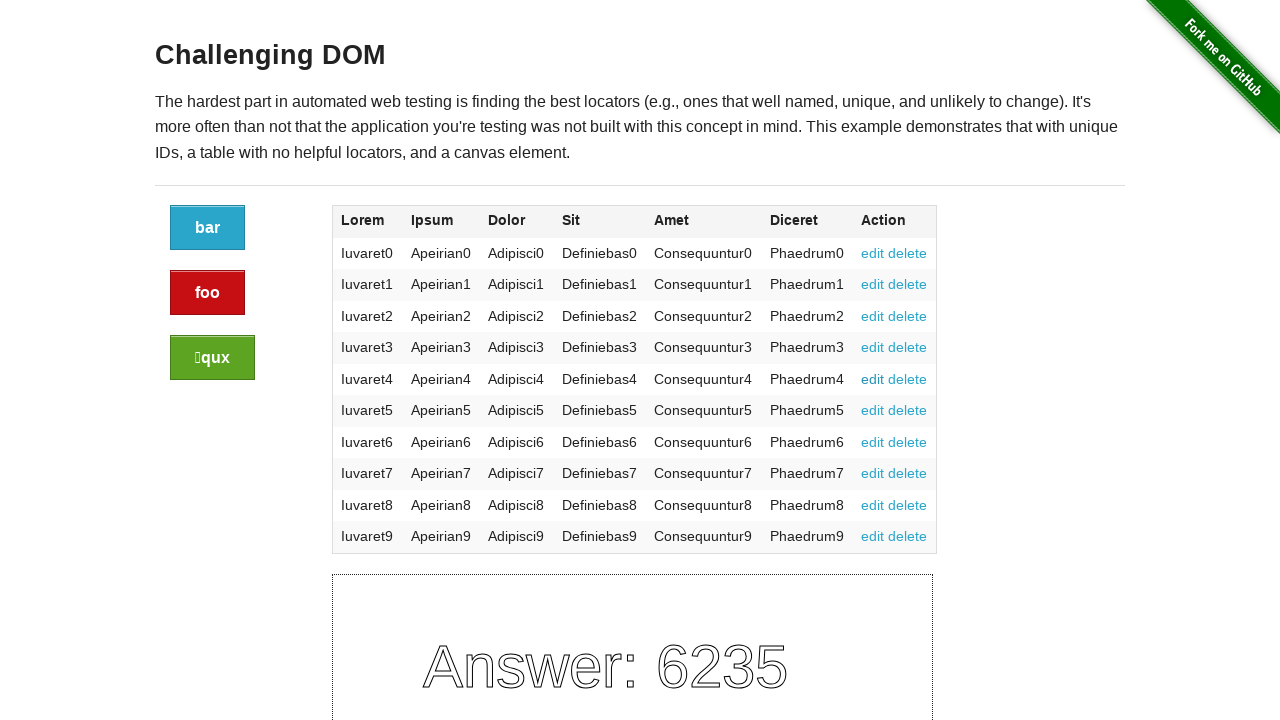

Clicked Edit link 6 of 10 at (873, 410) on table tbody td a[href='#edit'] >> nth=5
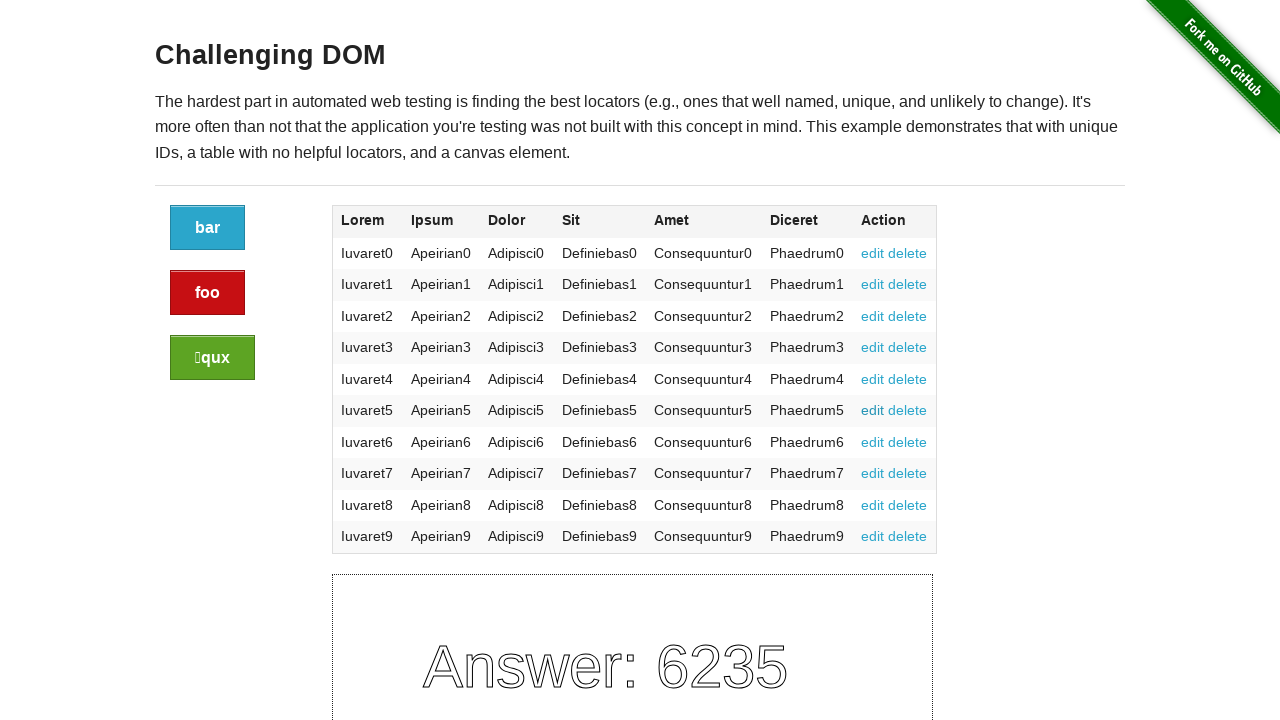

Clicked Edit link 7 of 10 at (873, 442) on table tbody td a[href='#edit'] >> nth=6
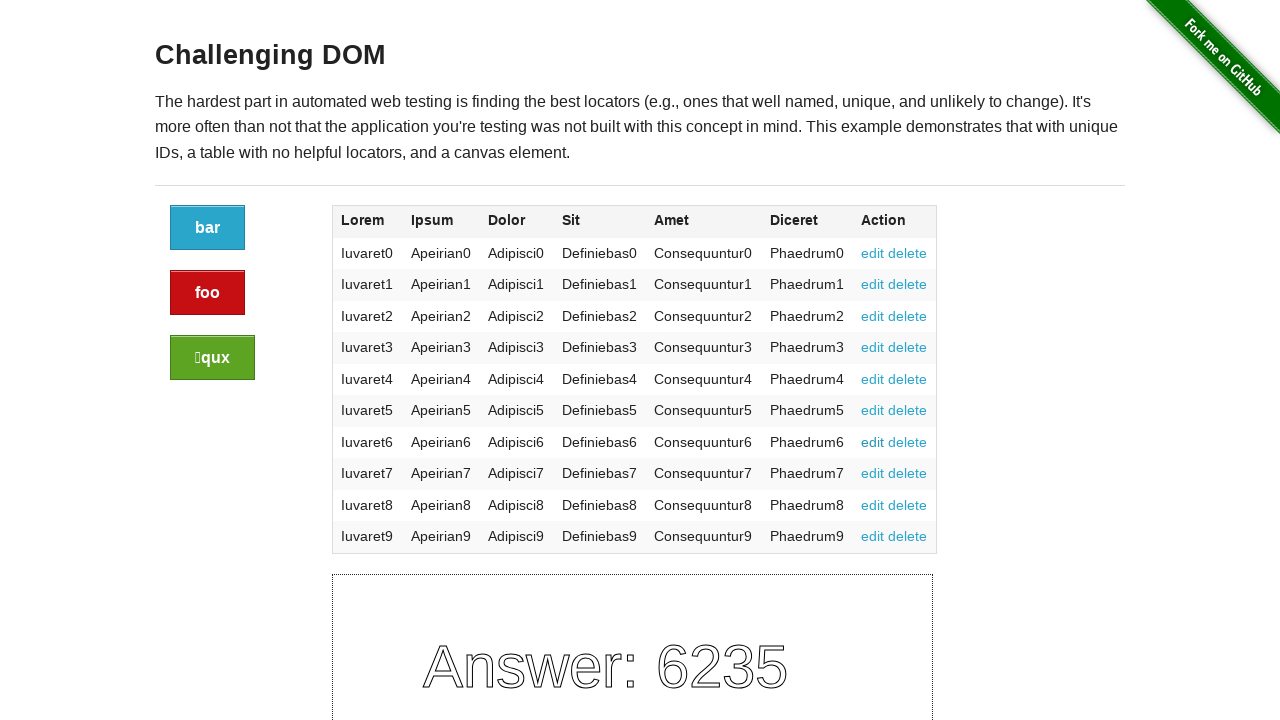

Clicked Edit link 8 of 10 at (873, 473) on table tbody td a[href='#edit'] >> nth=7
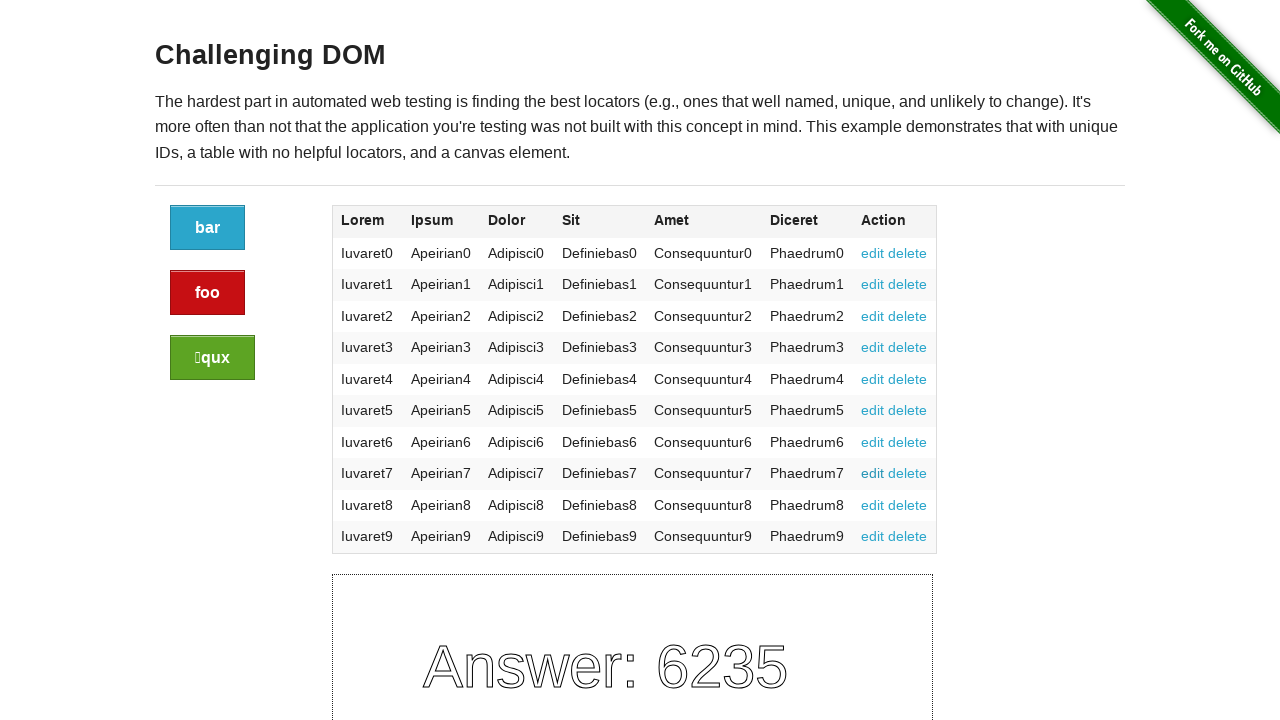

Clicked Edit link 9 of 10 at (873, 505) on table tbody td a[href='#edit'] >> nth=8
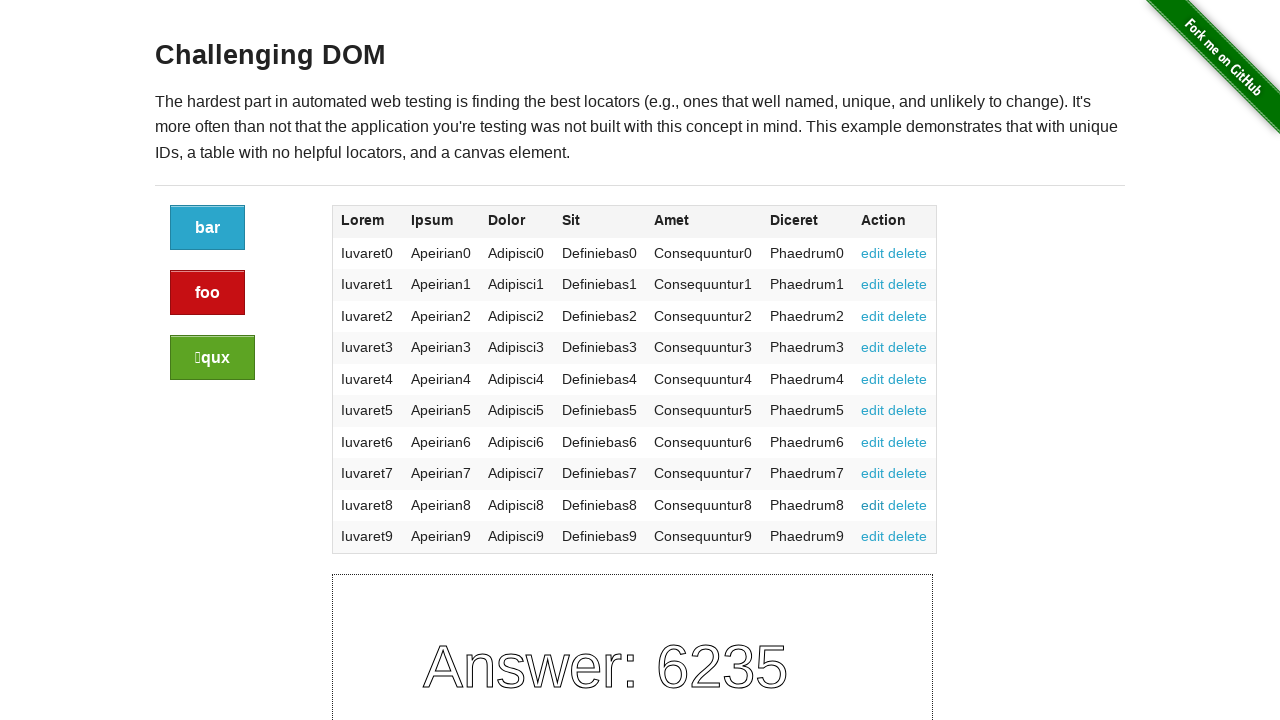

Clicked Edit link 10 of 10 at (873, 536) on table tbody td a[href='#edit'] >> nth=9
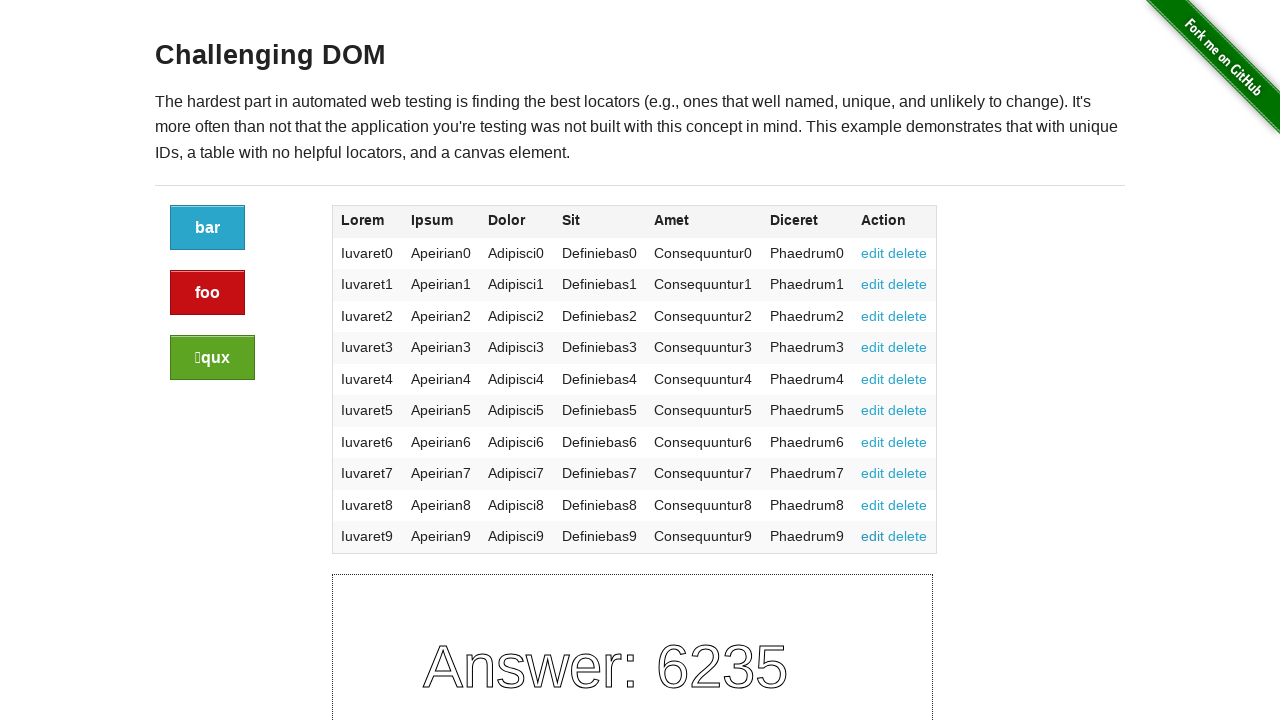

Located all Delete links in table
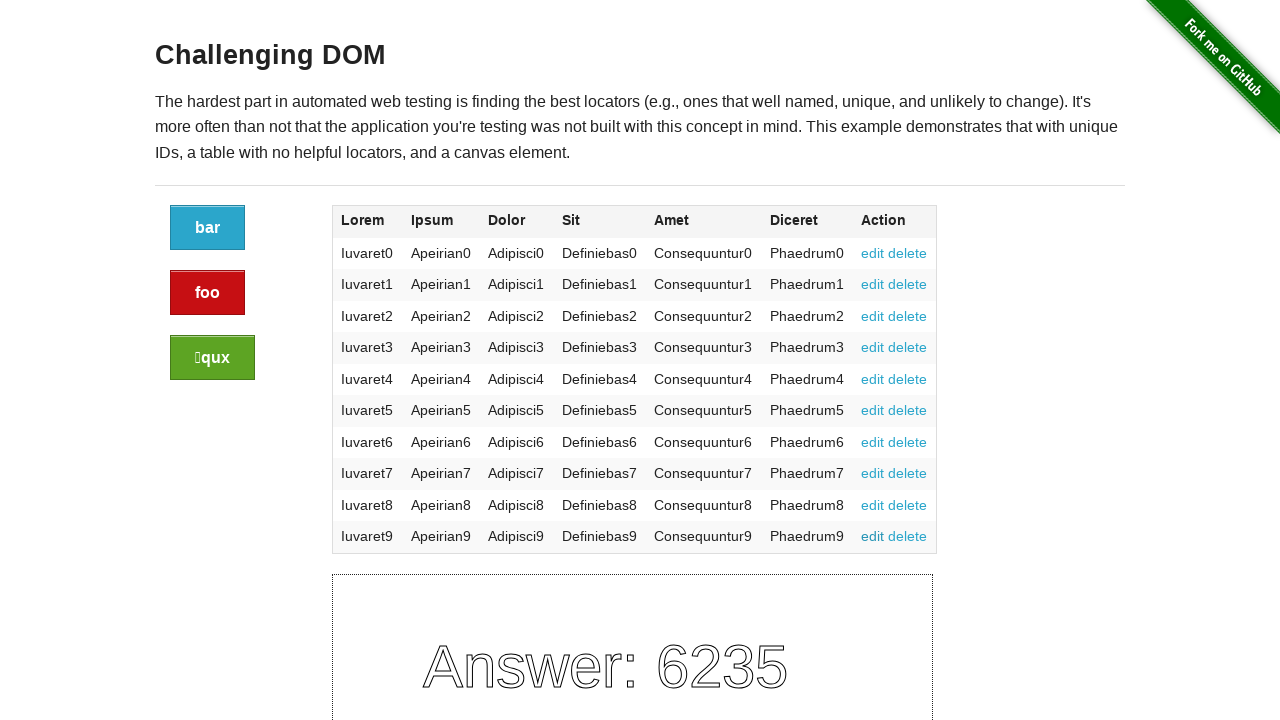

Found 10 Delete links in the table
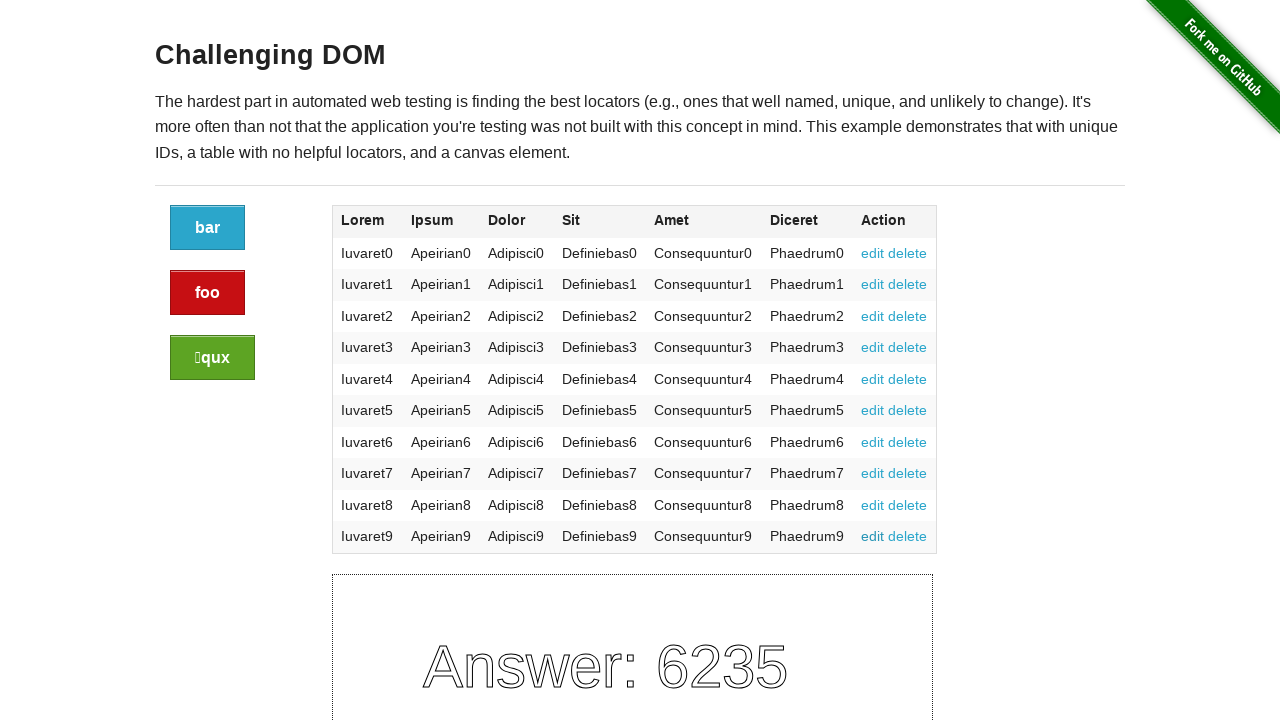

Clicked Delete link 1 of 10 at (908, 253) on table tbody td a[href='#delete'] >> nth=0
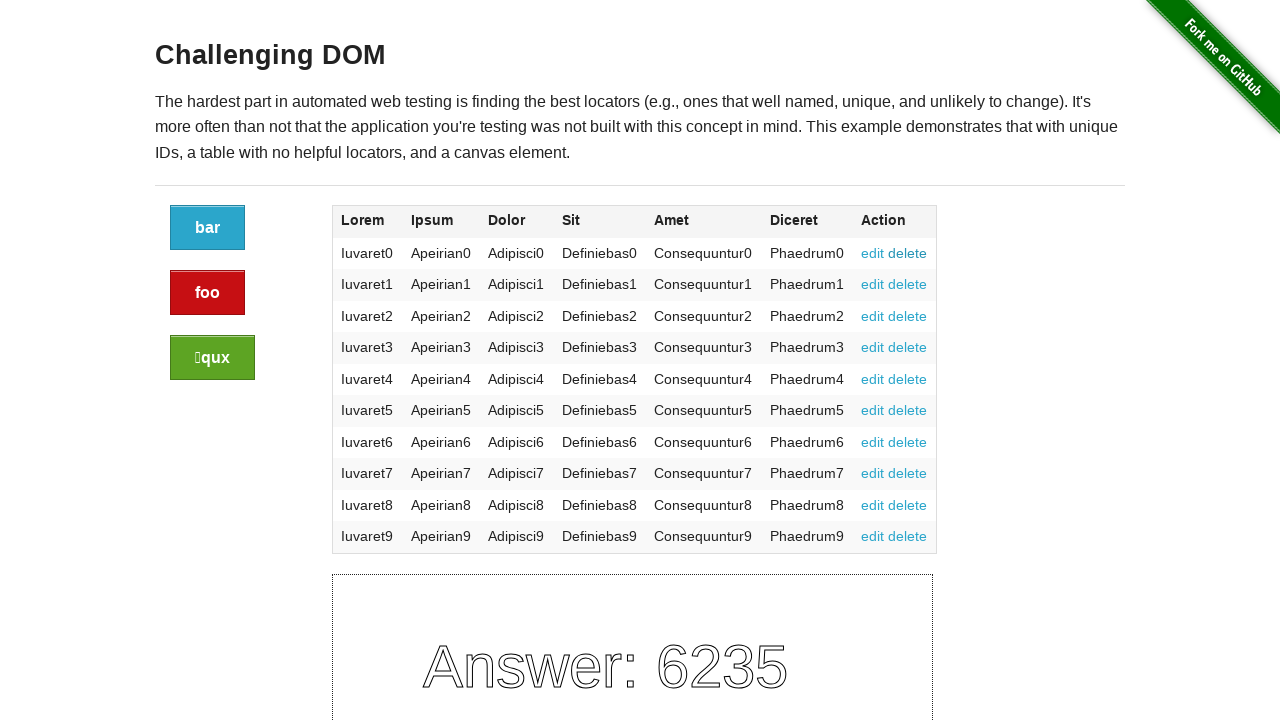

Clicked Delete link 2 of 10 at (908, 284) on table tbody td a[href='#delete'] >> nth=1
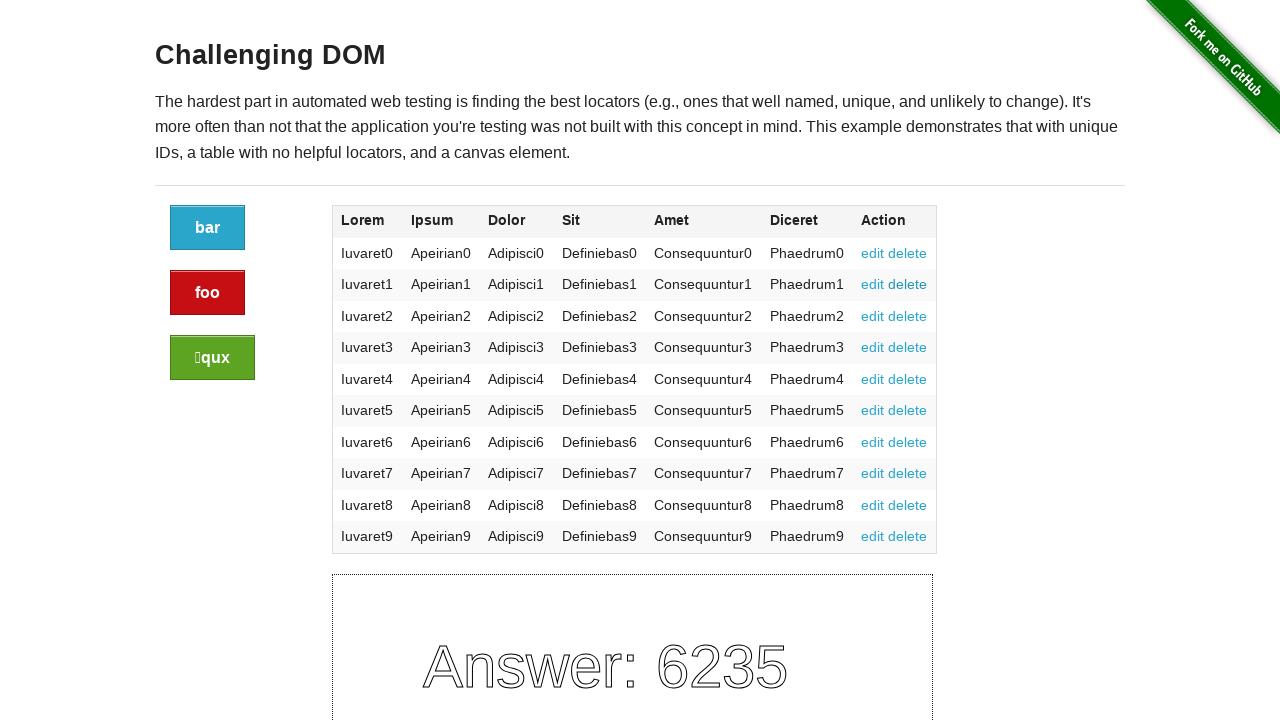

Clicked Delete link 3 of 10 at (908, 316) on table tbody td a[href='#delete'] >> nth=2
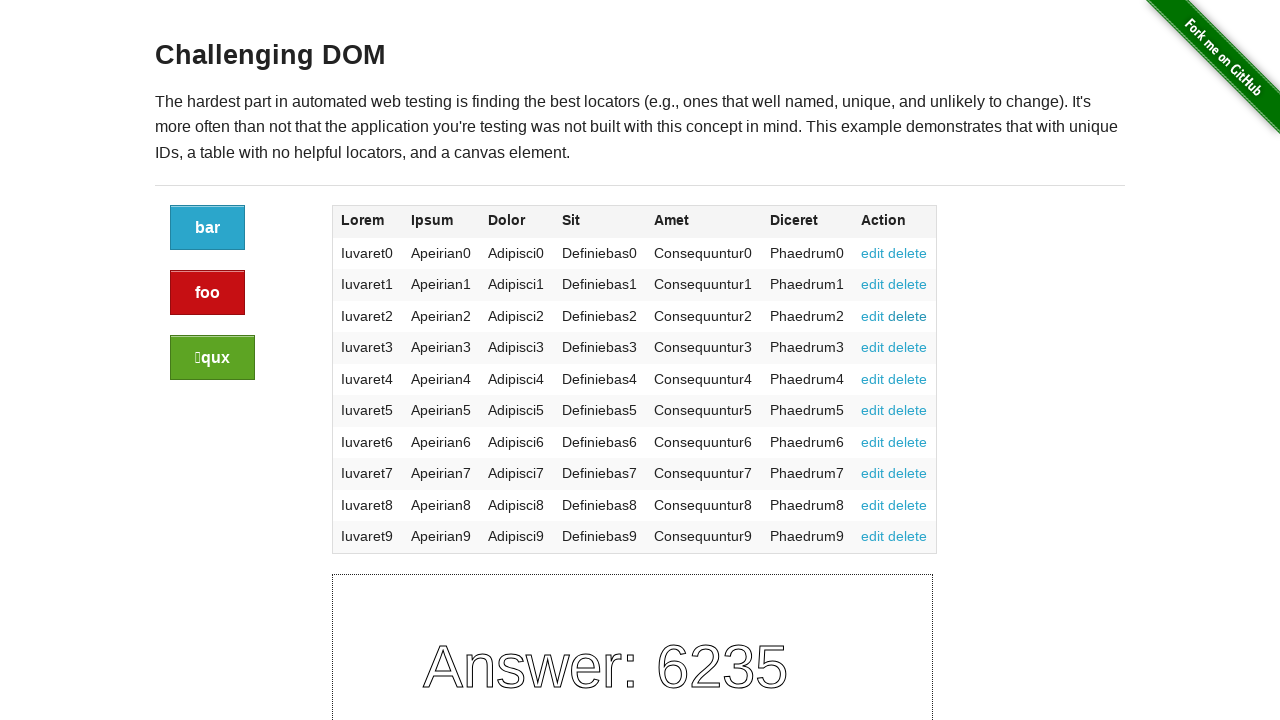

Clicked Delete link 4 of 10 at (908, 347) on table tbody td a[href='#delete'] >> nth=3
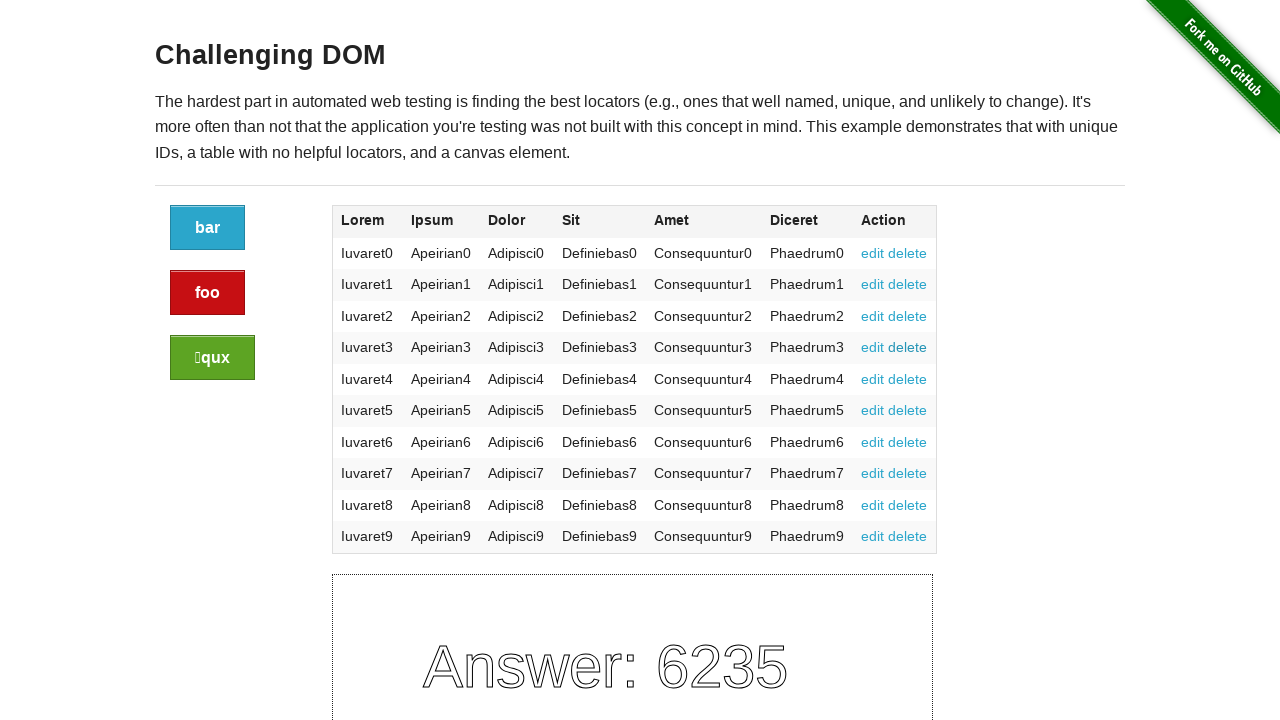

Clicked Delete link 5 of 10 at (908, 379) on table tbody td a[href='#delete'] >> nth=4
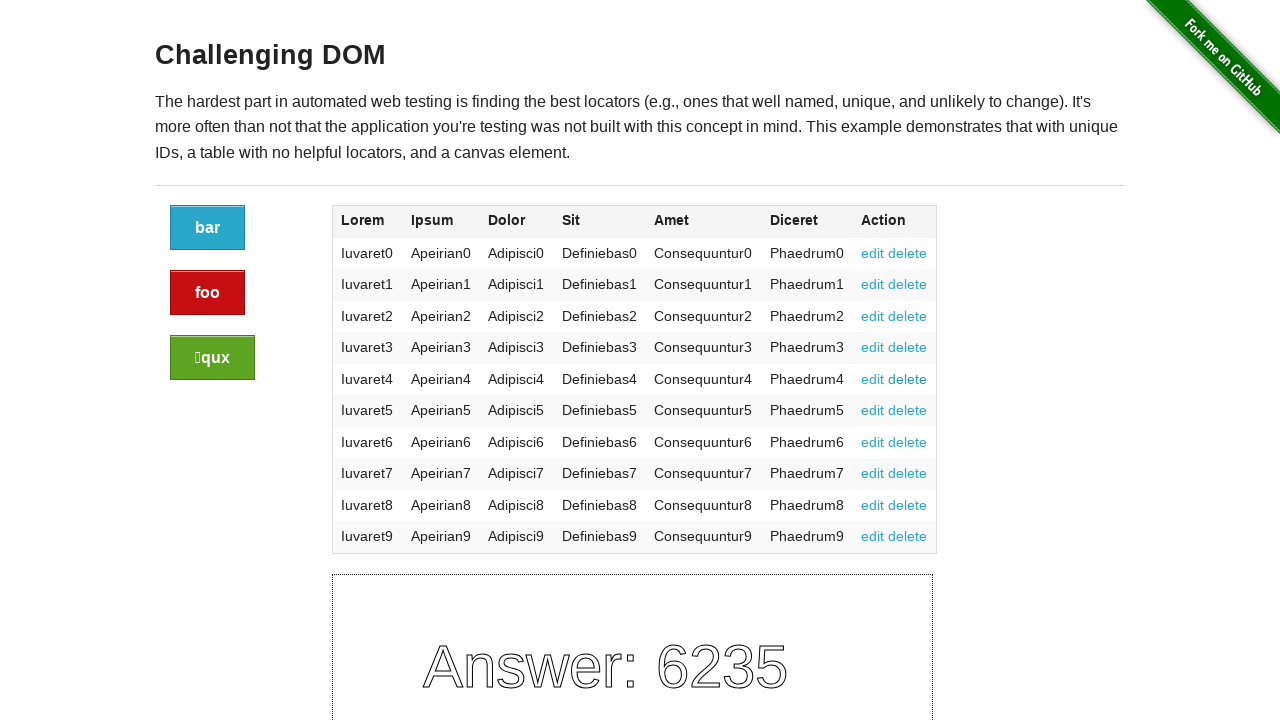

Clicked Delete link 6 of 10 at (908, 410) on table tbody td a[href='#delete'] >> nth=5
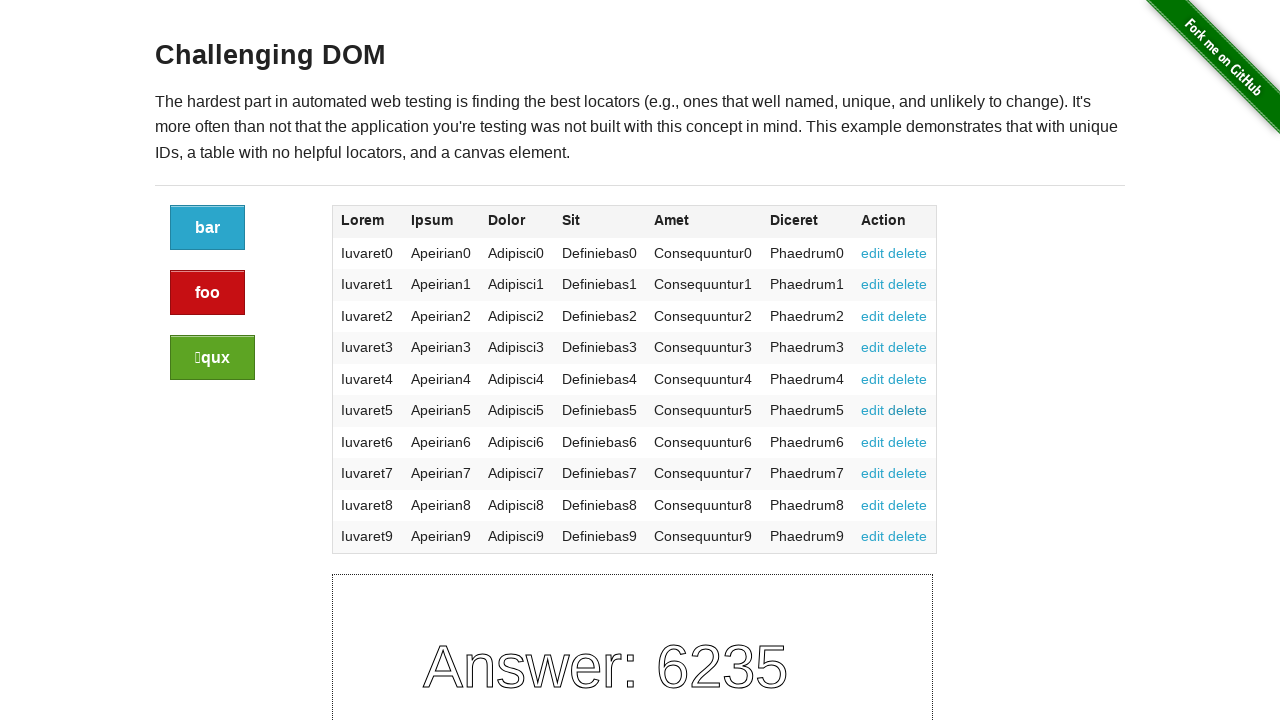

Clicked Delete link 7 of 10 at (908, 442) on table tbody td a[href='#delete'] >> nth=6
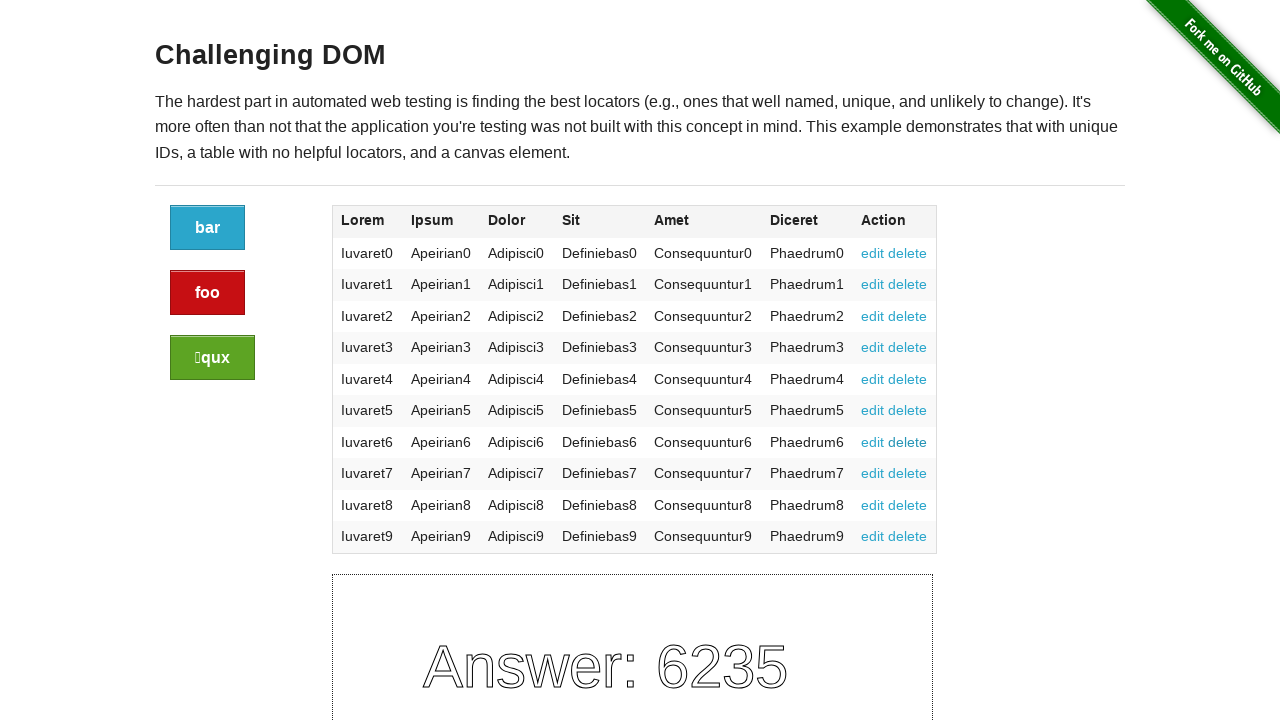

Clicked Delete link 8 of 10 at (908, 473) on table tbody td a[href='#delete'] >> nth=7
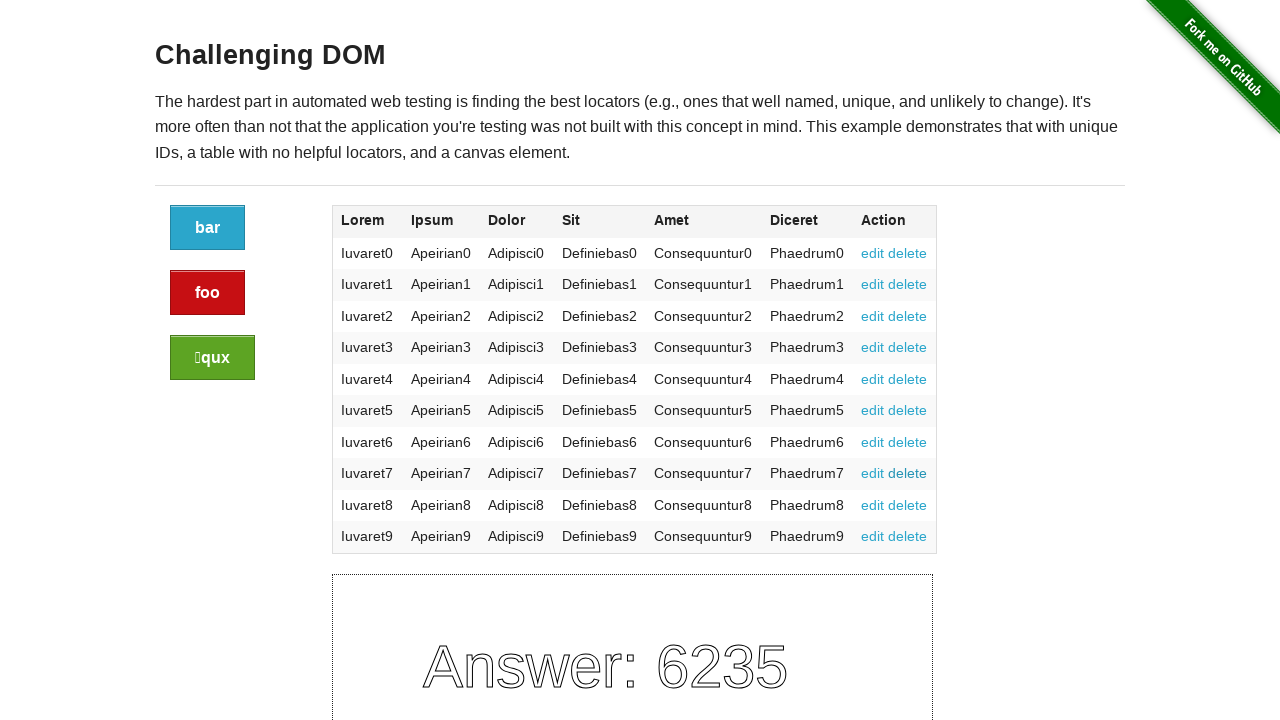

Clicked Delete link 9 of 10 at (908, 505) on table tbody td a[href='#delete'] >> nth=8
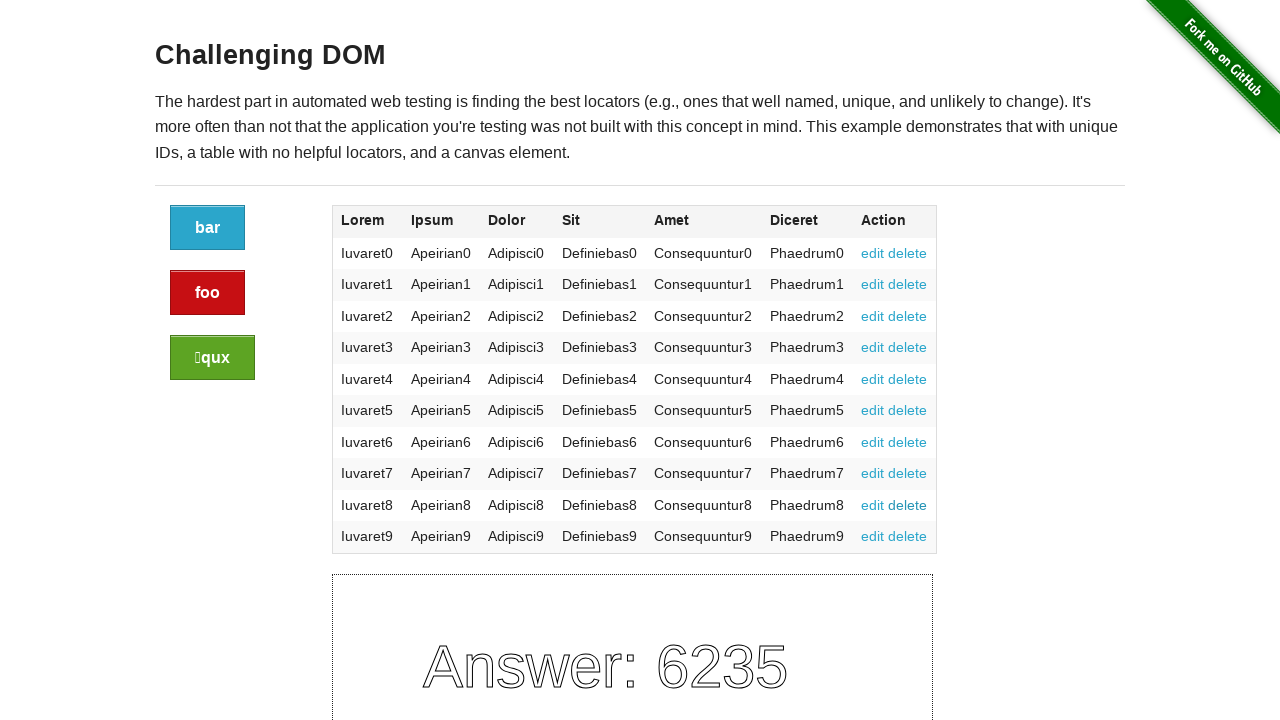

Clicked Delete link 10 of 10 at (908, 536) on table tbody td a[href='#delete'] >> nth=9
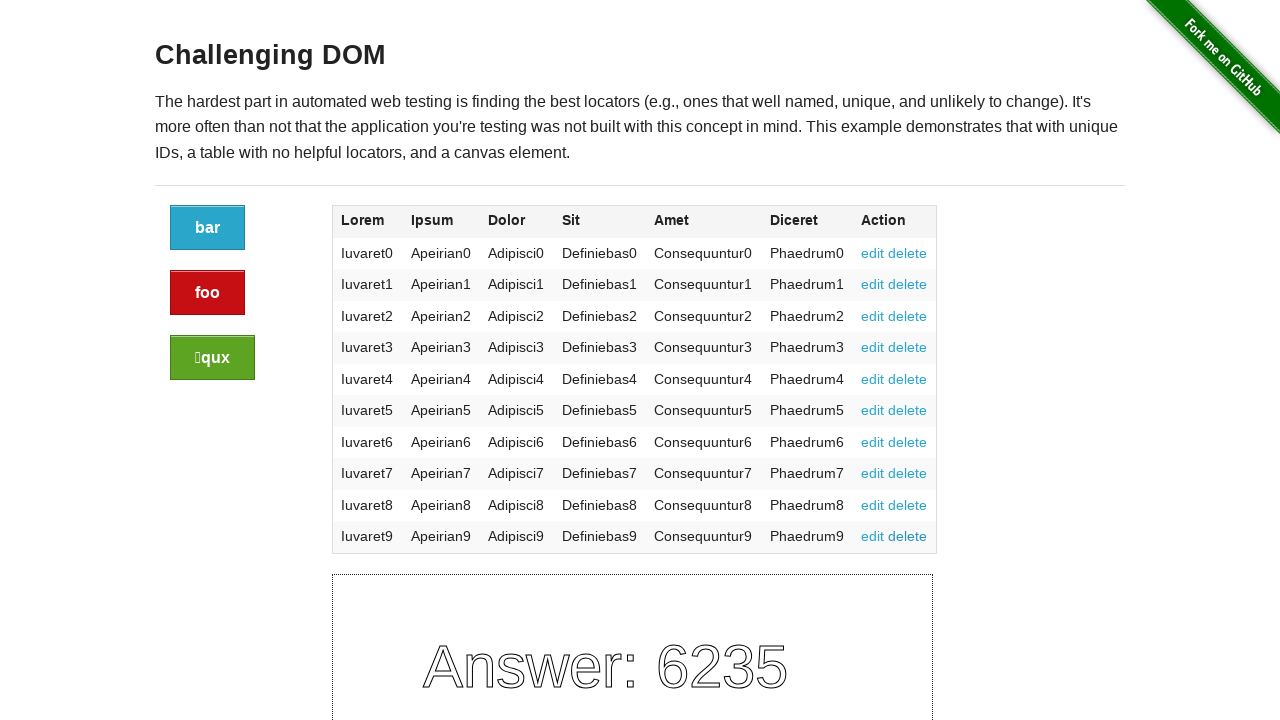

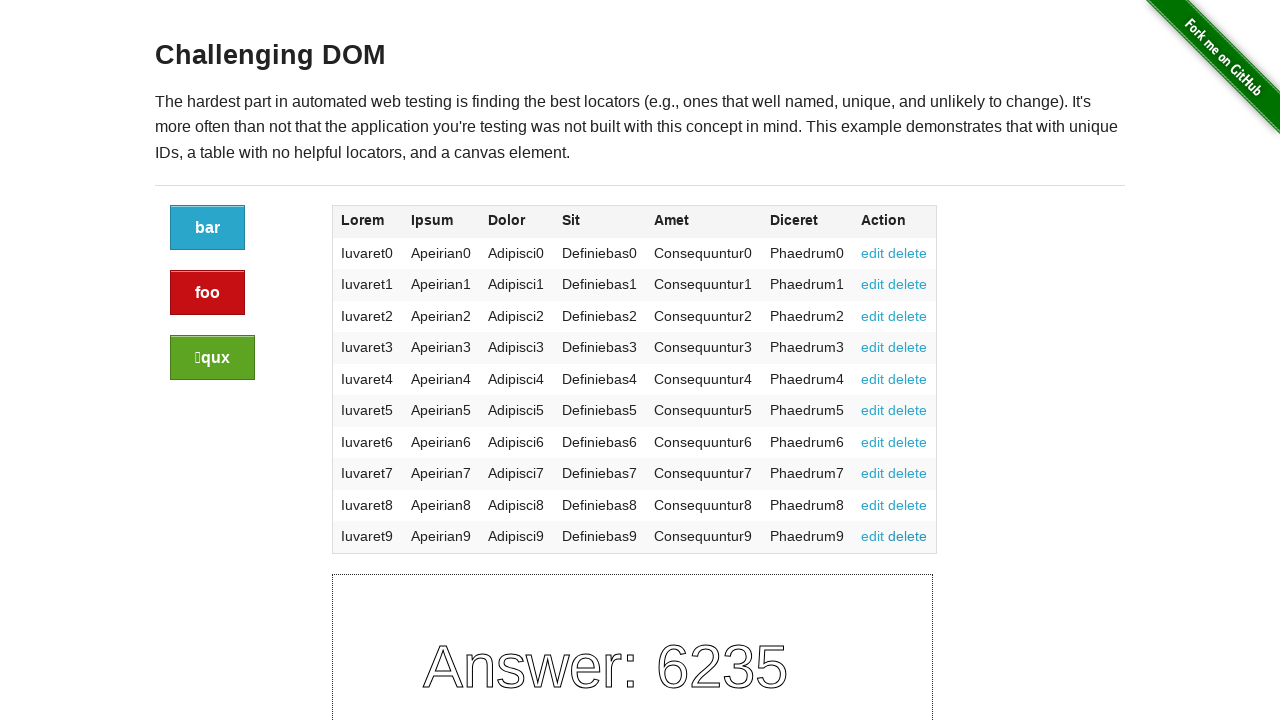